Tests the Disappearing Elements page by navigating to it and repeatedly refreshing until all 5 menu options are visible, demonstrating handling of dynamically appearing/disappearing elements

Starting URL: http://the-internet.herokuapp.com

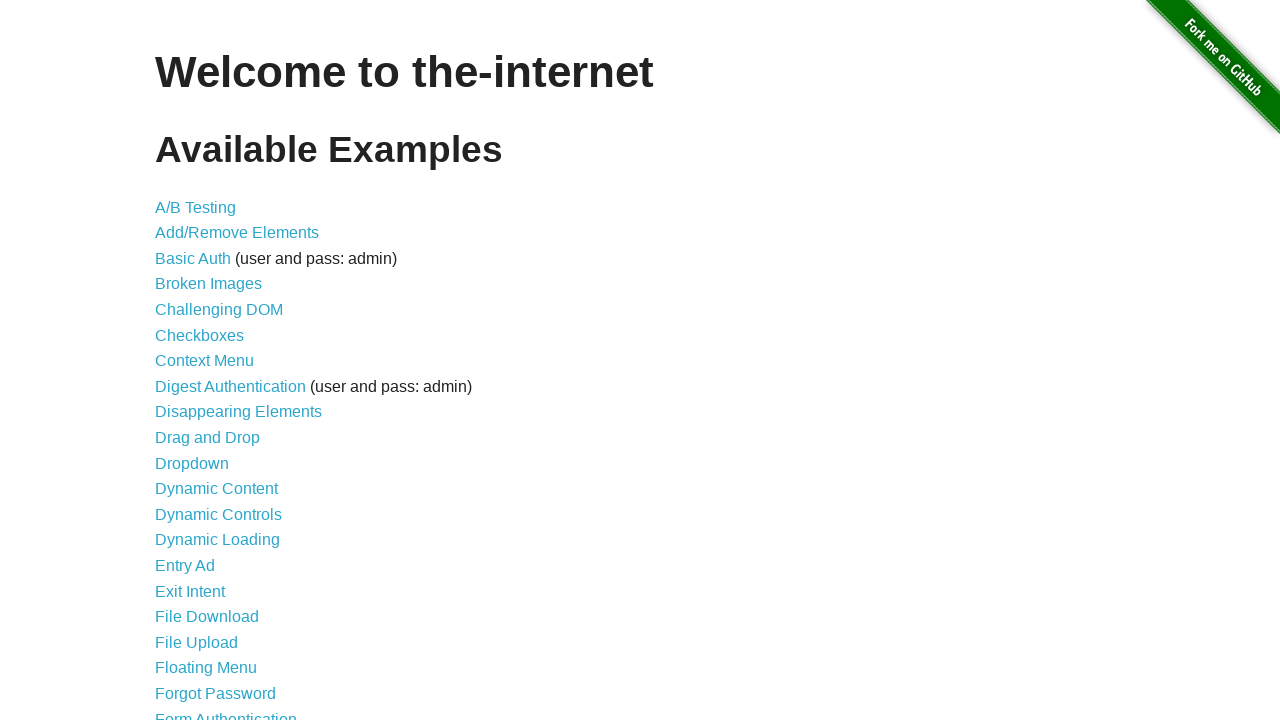

Clicked on Disappearing Elements link at (238, 412) on text=Disappearing Elements
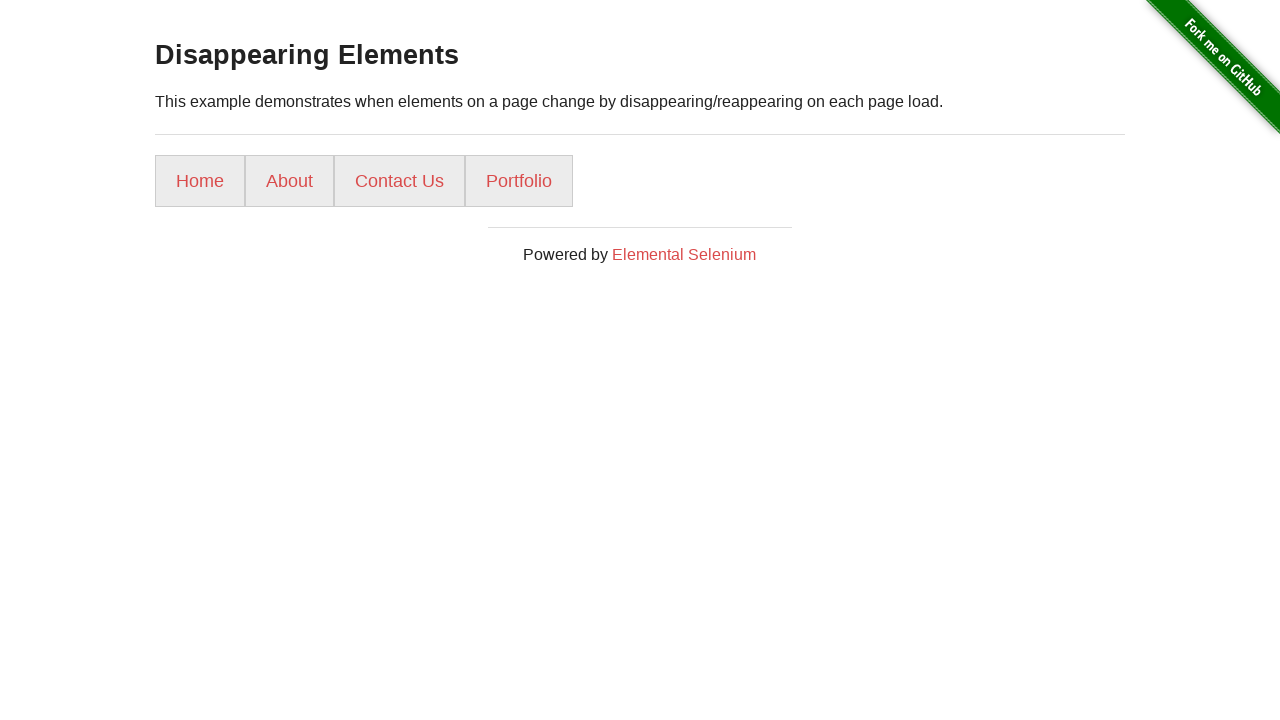

Menu loaded and selector appeared
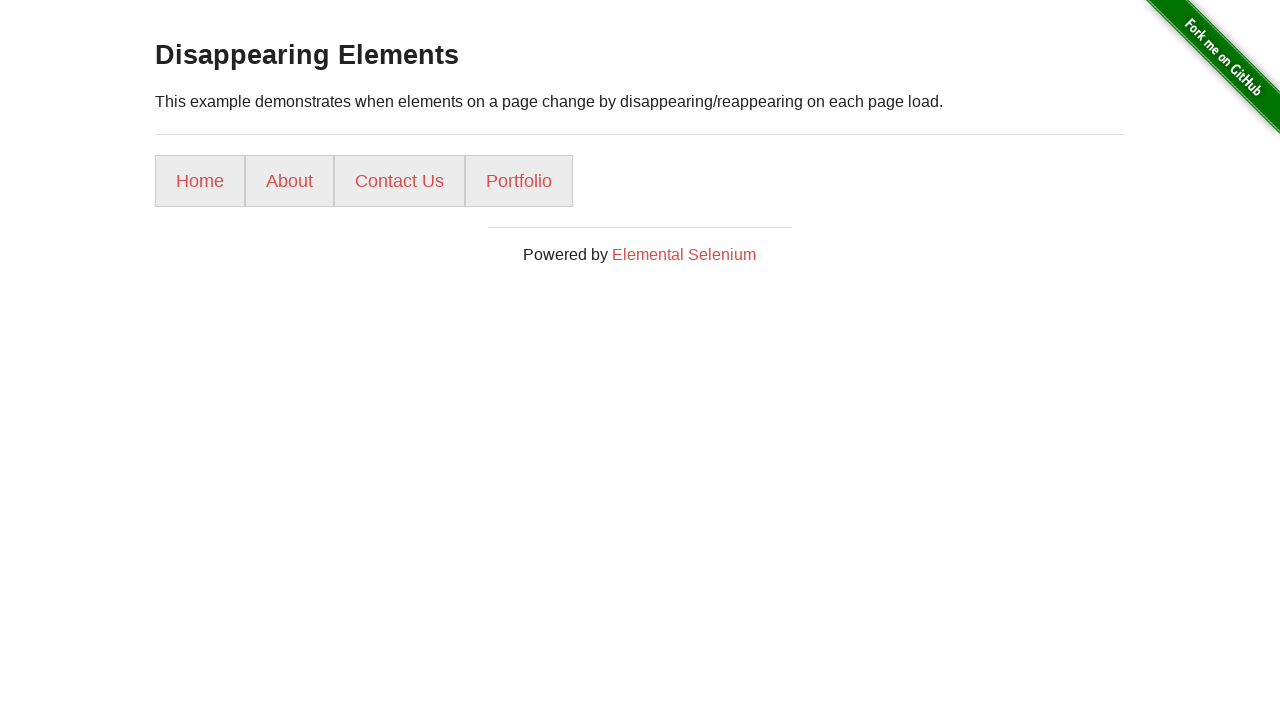

Checked for menu options (attempt 1): found 4/5
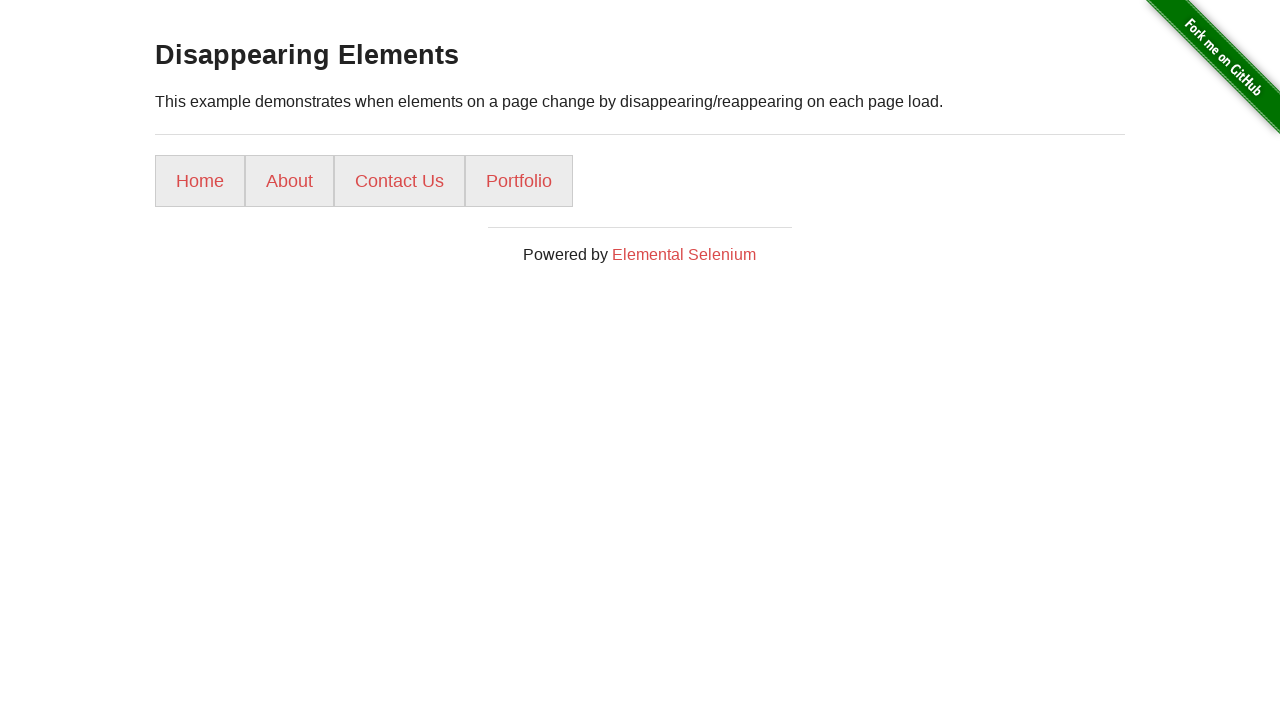

Reloaded page to refresh menu options
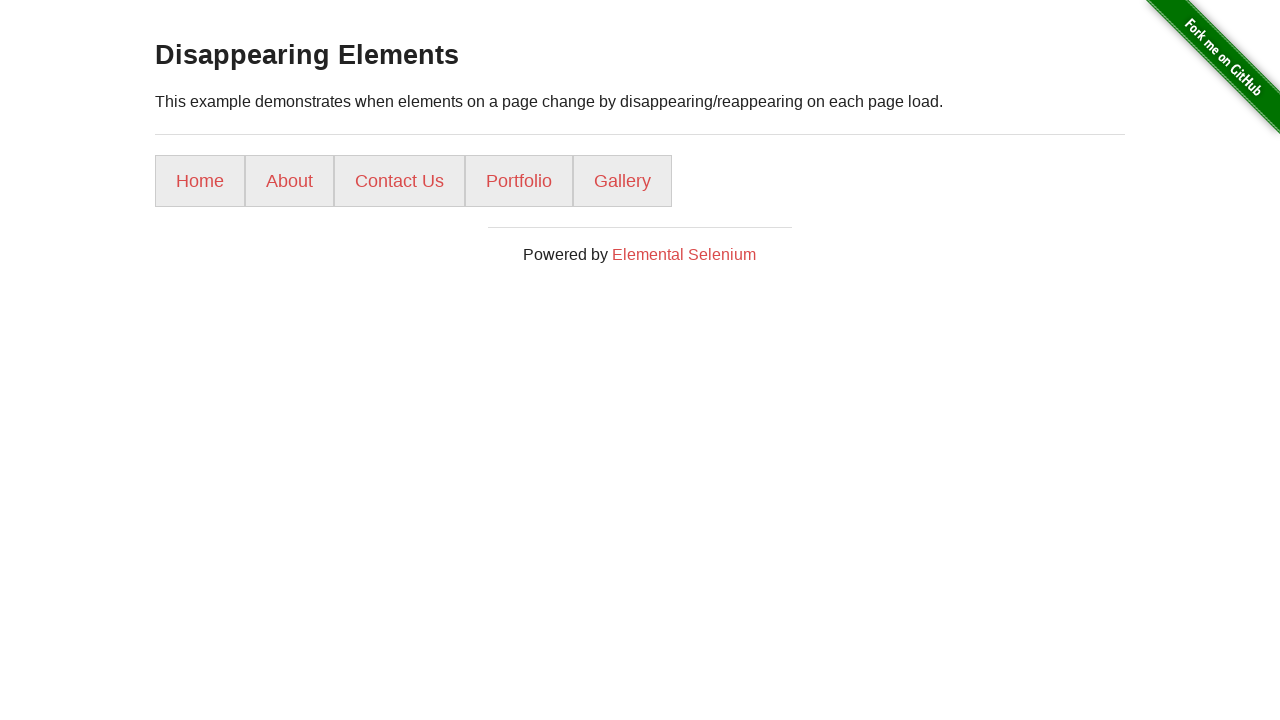

Menu reloaded and selector appeared
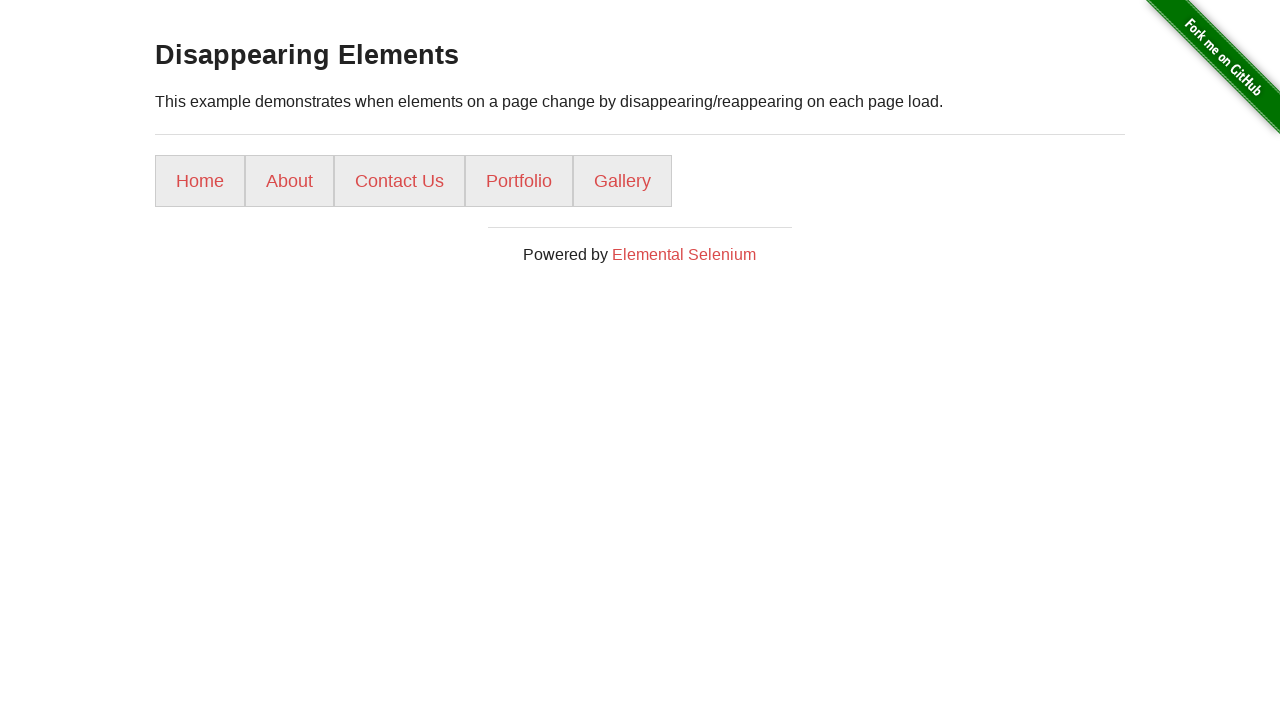

Checked for menu options (attempt 2): found 5/5
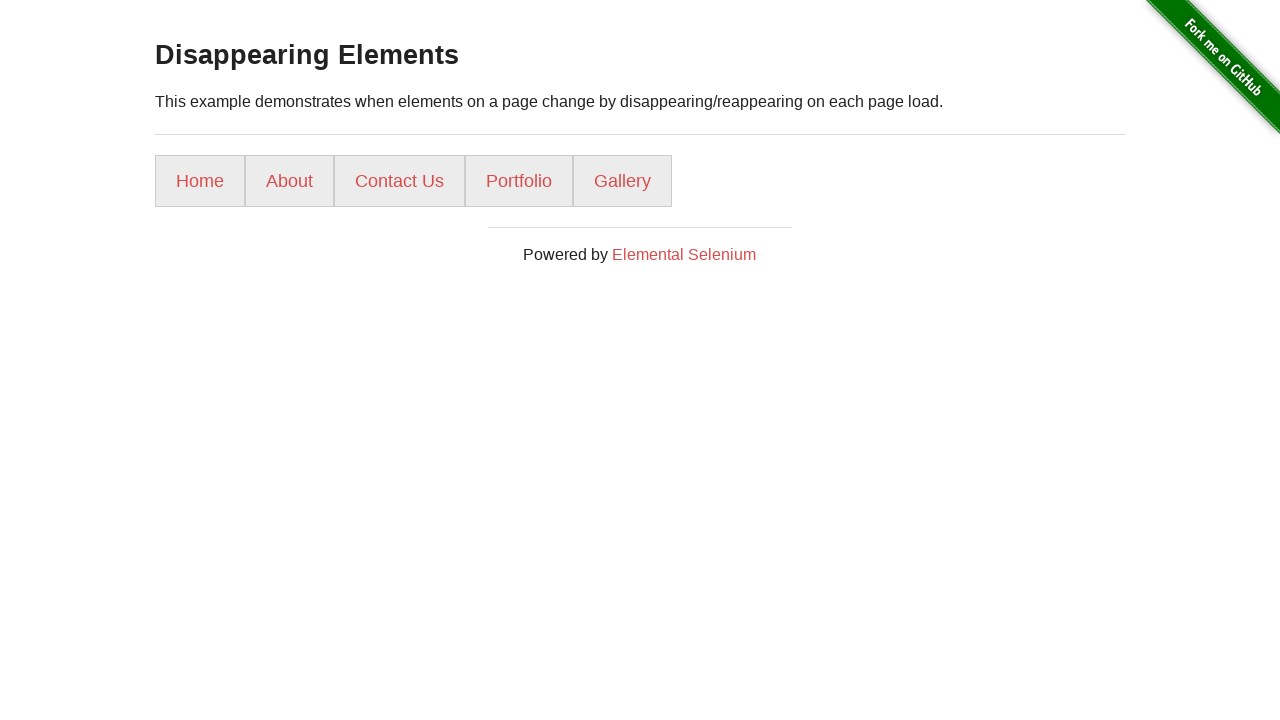

Successfully found all 5 menu options after 2 attempts
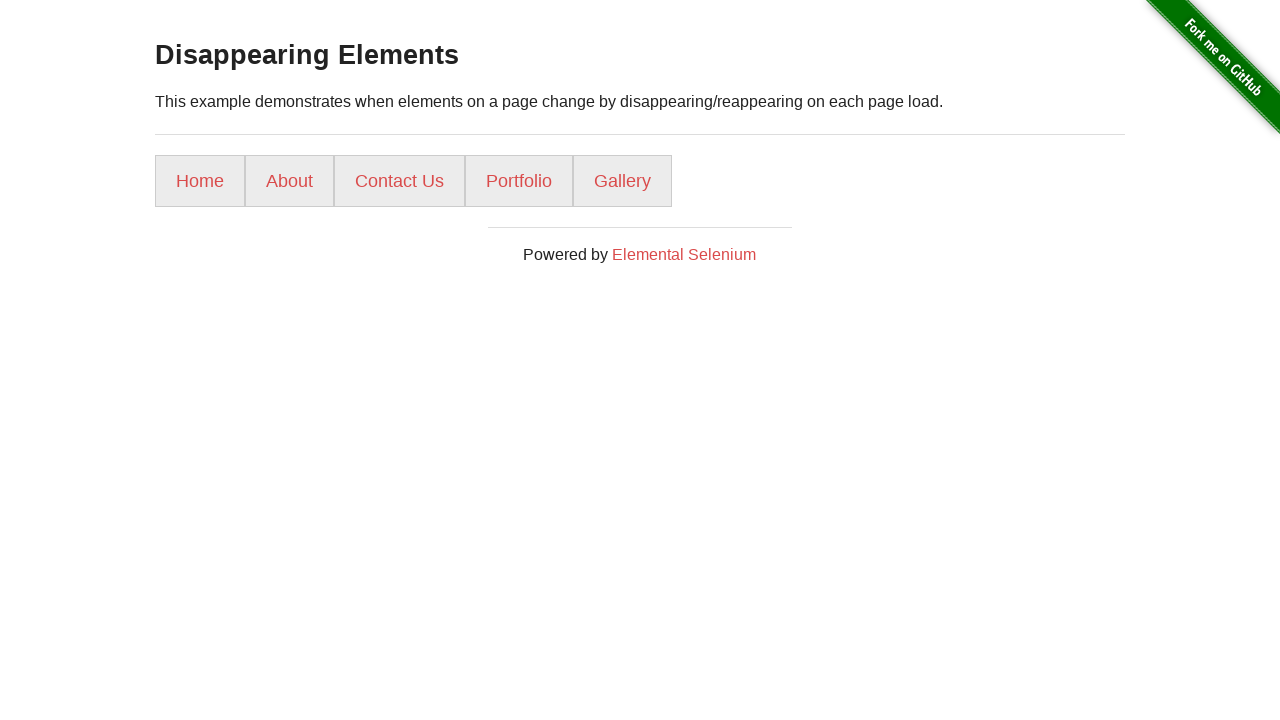

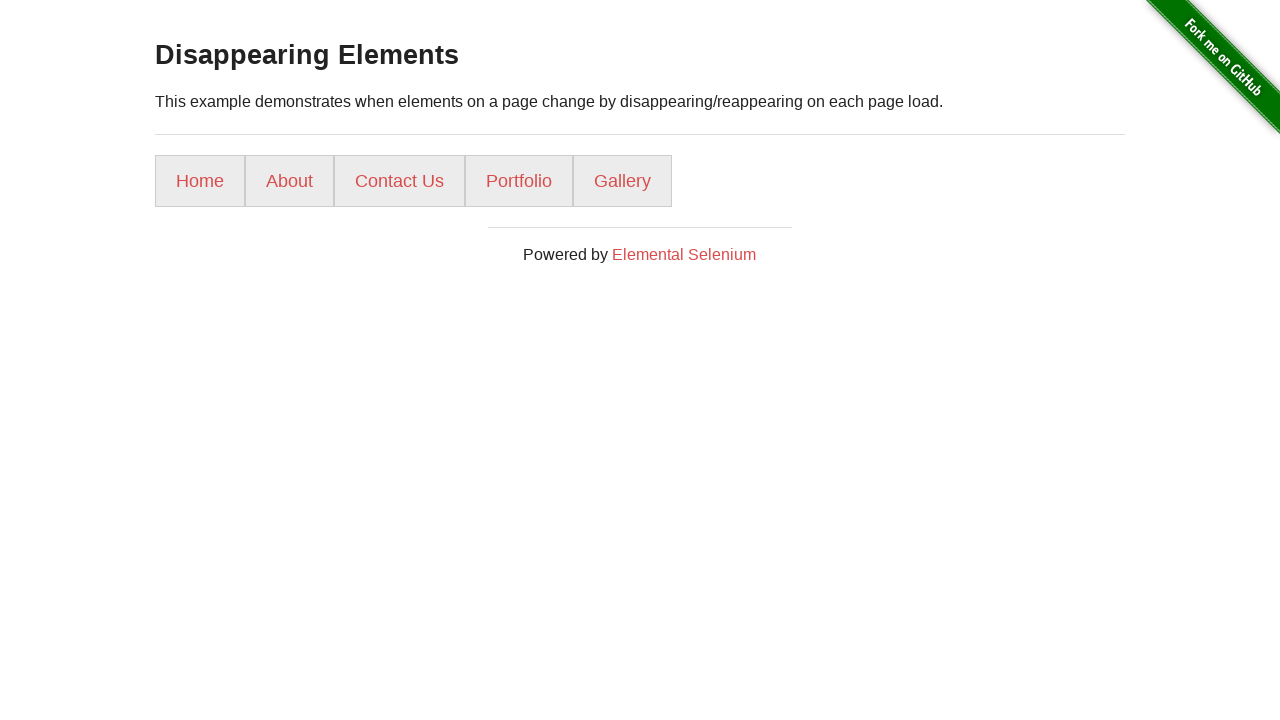